Closes the login popup modal that appears when visiting Flipkart homepage

Starting URL: https://www.flipkart.com/

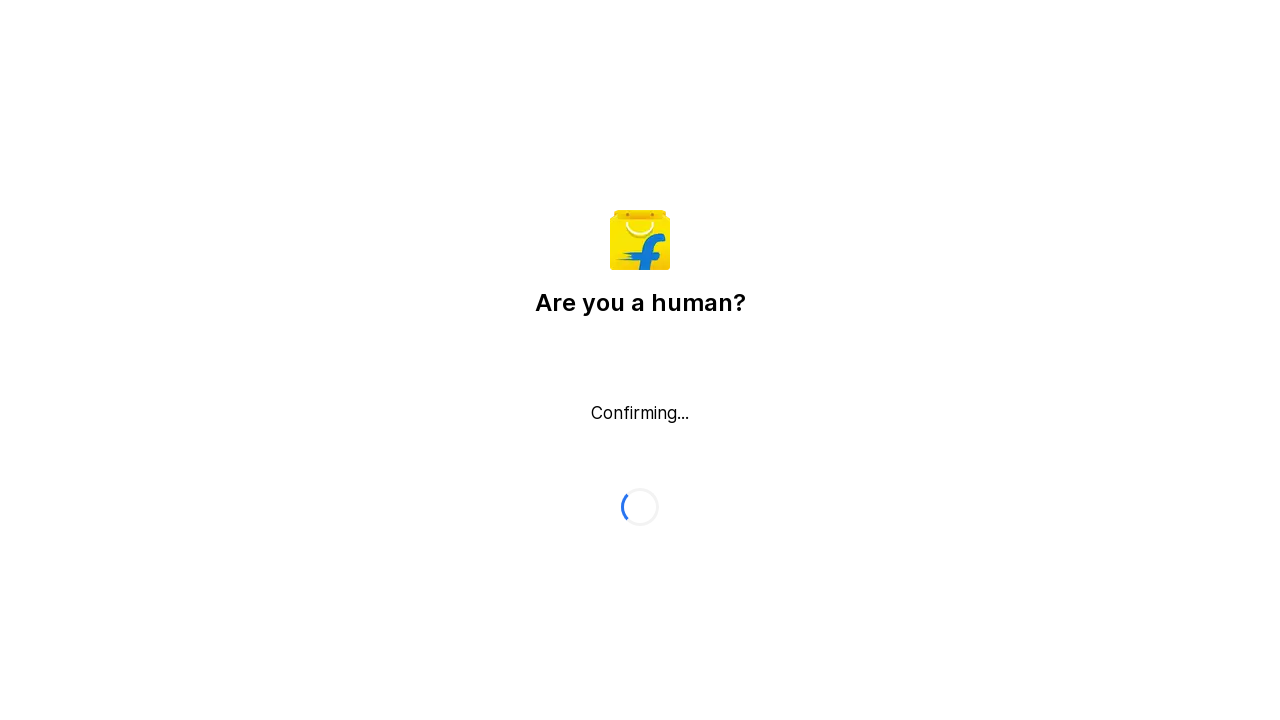

Login popup modal did not appear or close button not found on button._2KpZ6l._2doB4z
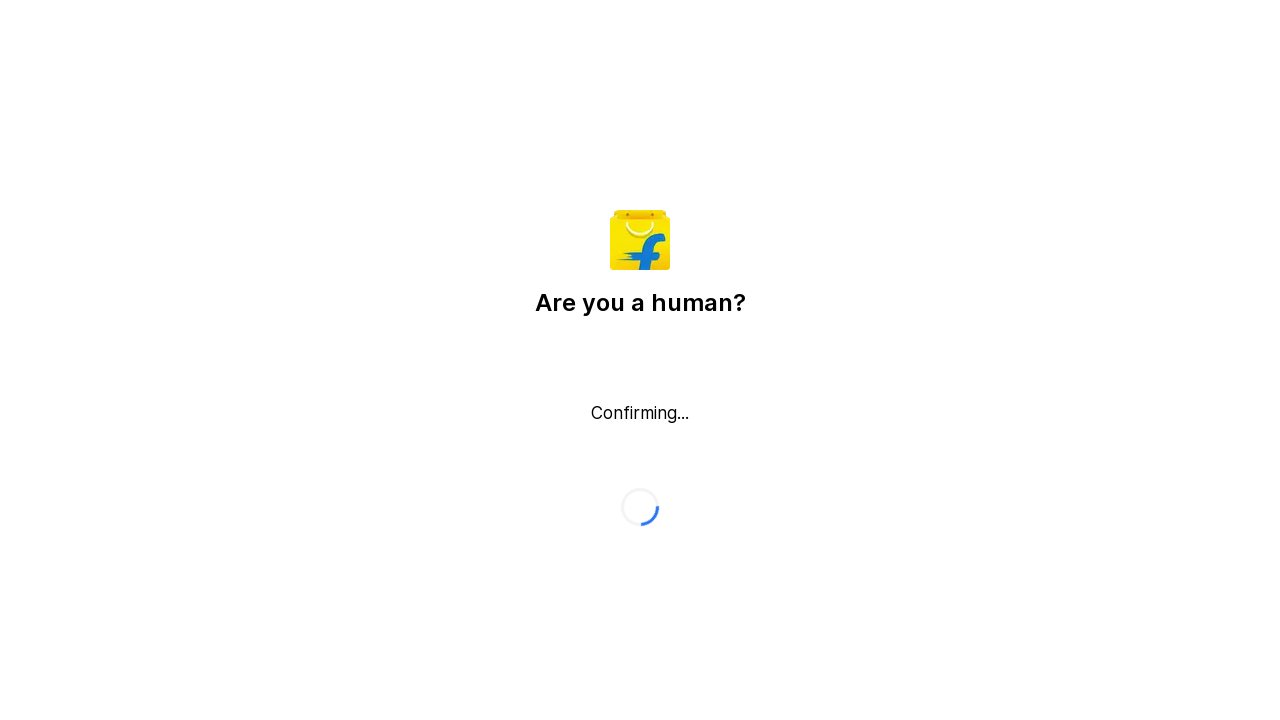

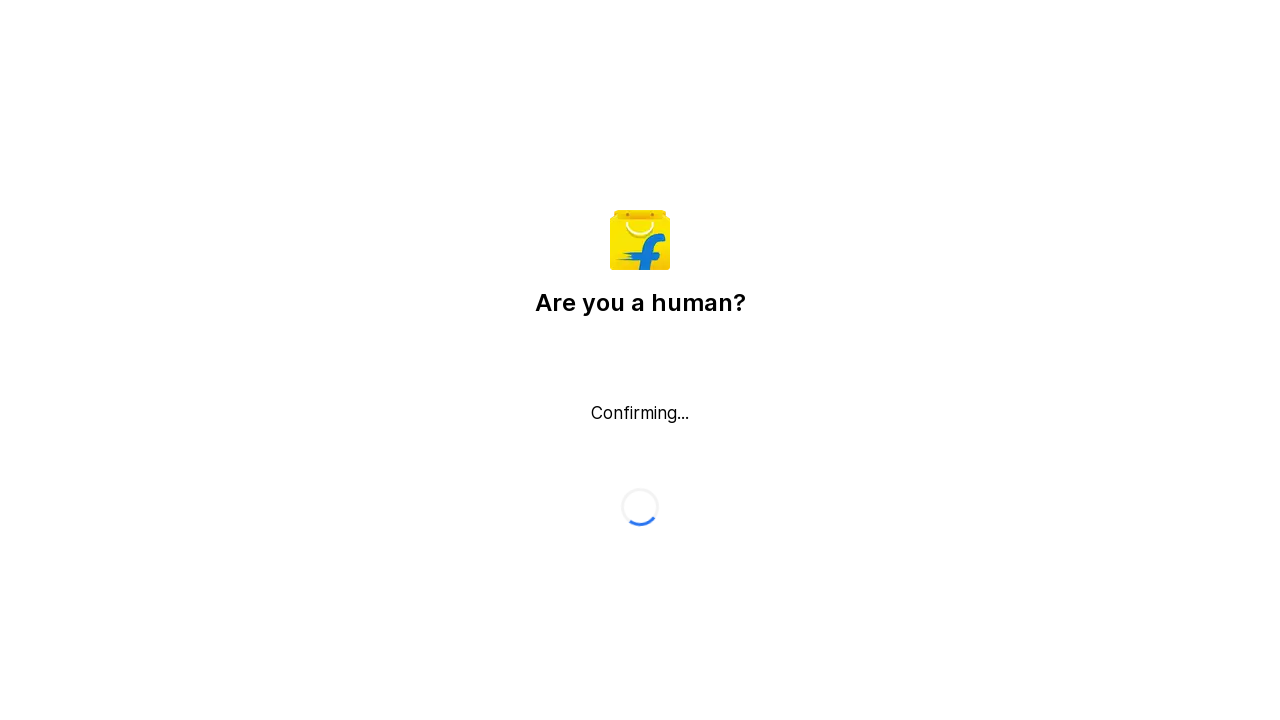